Tests URL blocking functionality by blocking an image URL and then navigating to a page to verify the page loads correctly with the title containing "Selenium WebDriver"

Starting URL: https://bonigarcia.dev/selenium-webdriver-java/

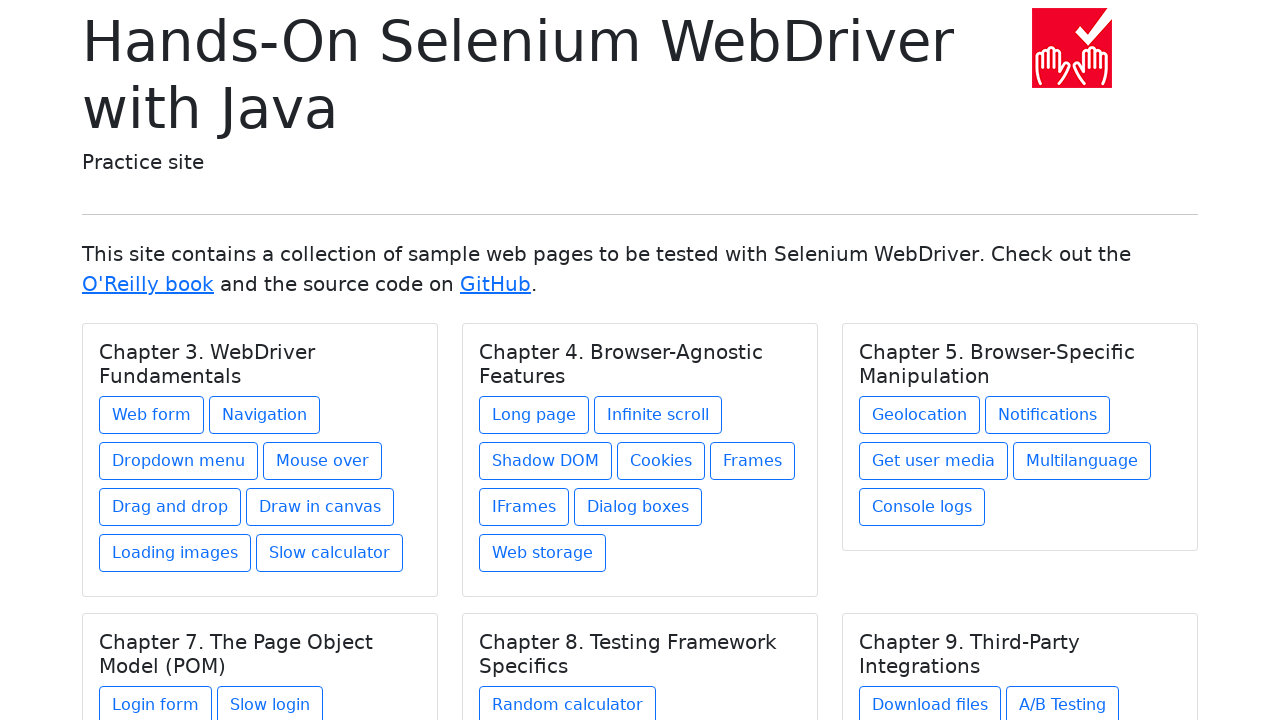

Set up route interception to block image URL
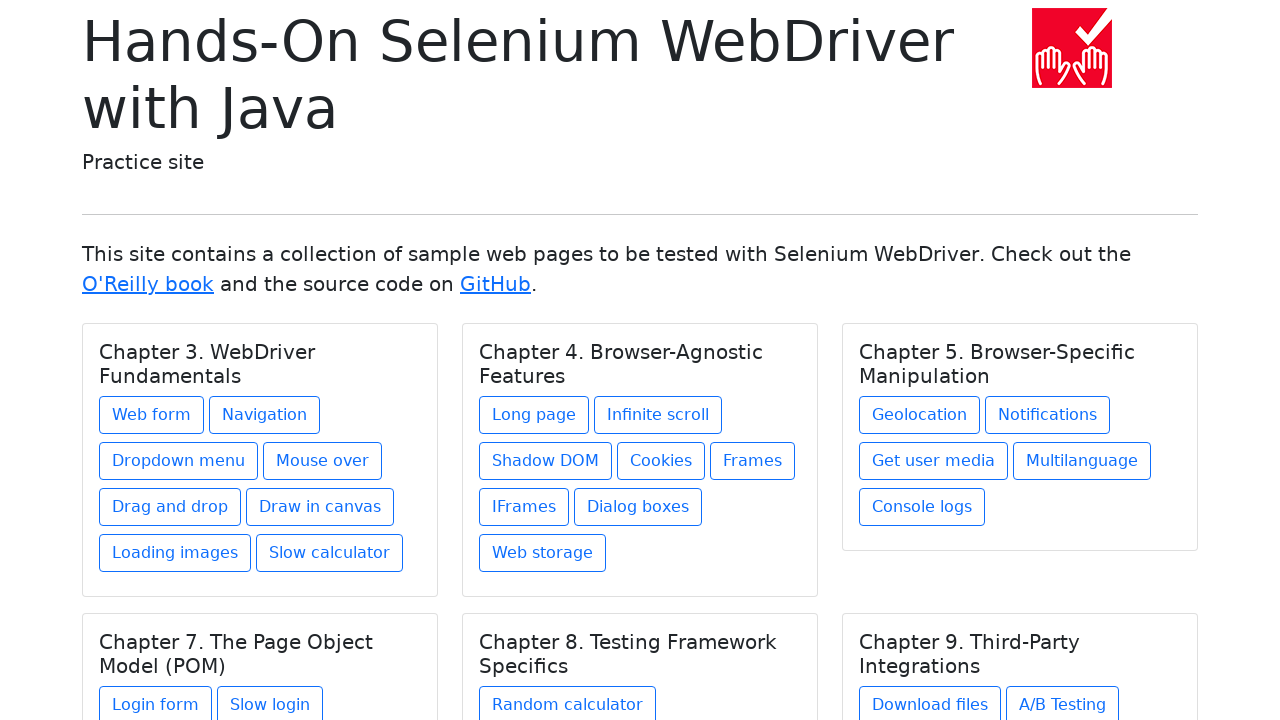

Reloaded page to apply URL blocking
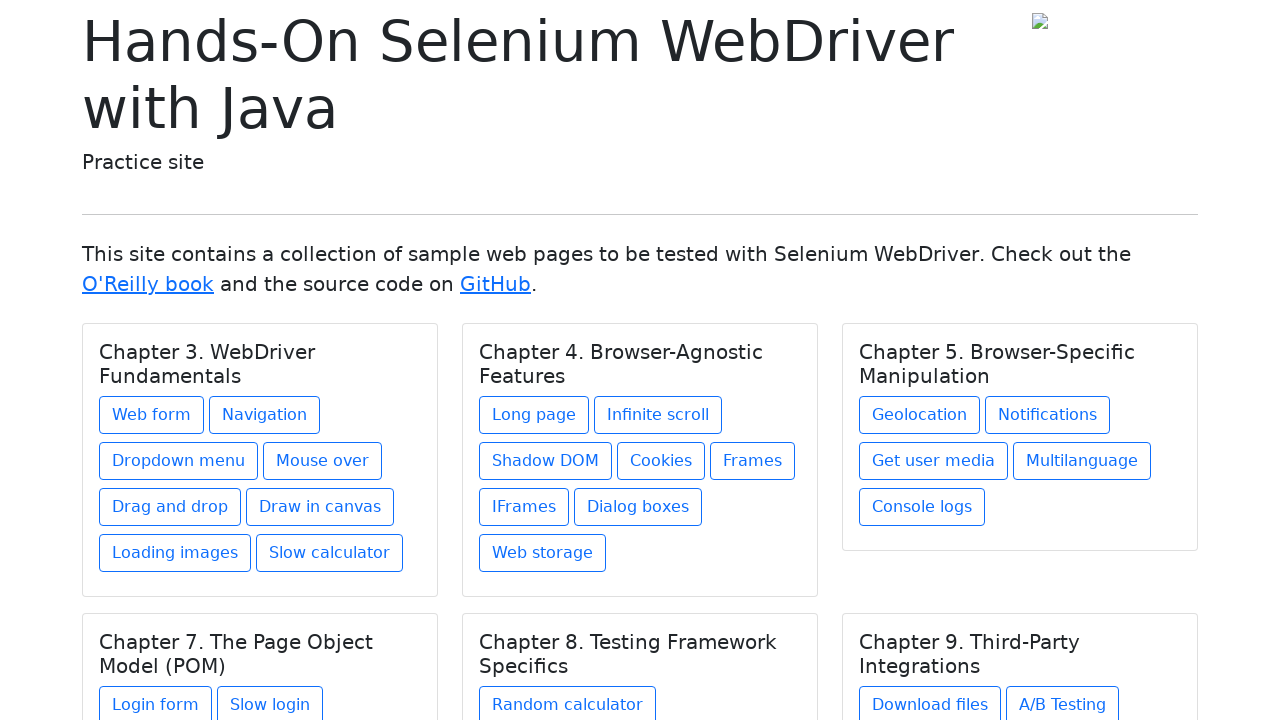

Page loaded with domcontentloaded state
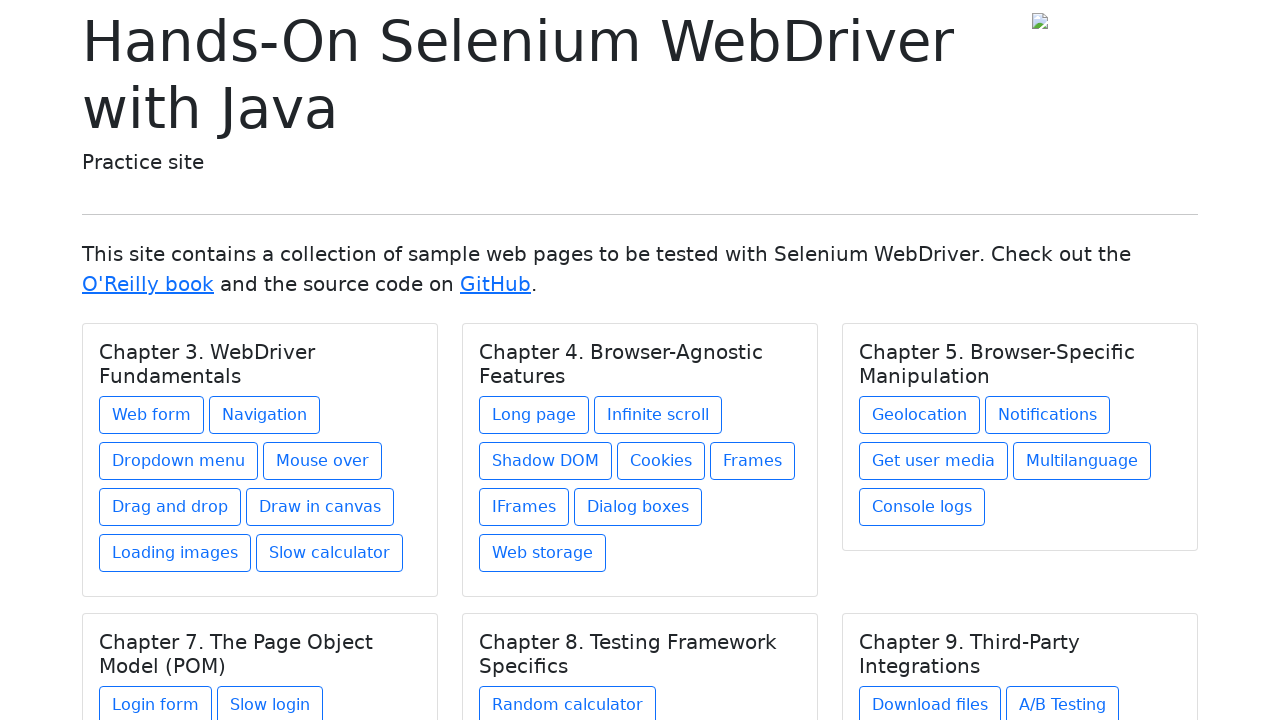

Verified page title contains 'Selenium WebDriver'
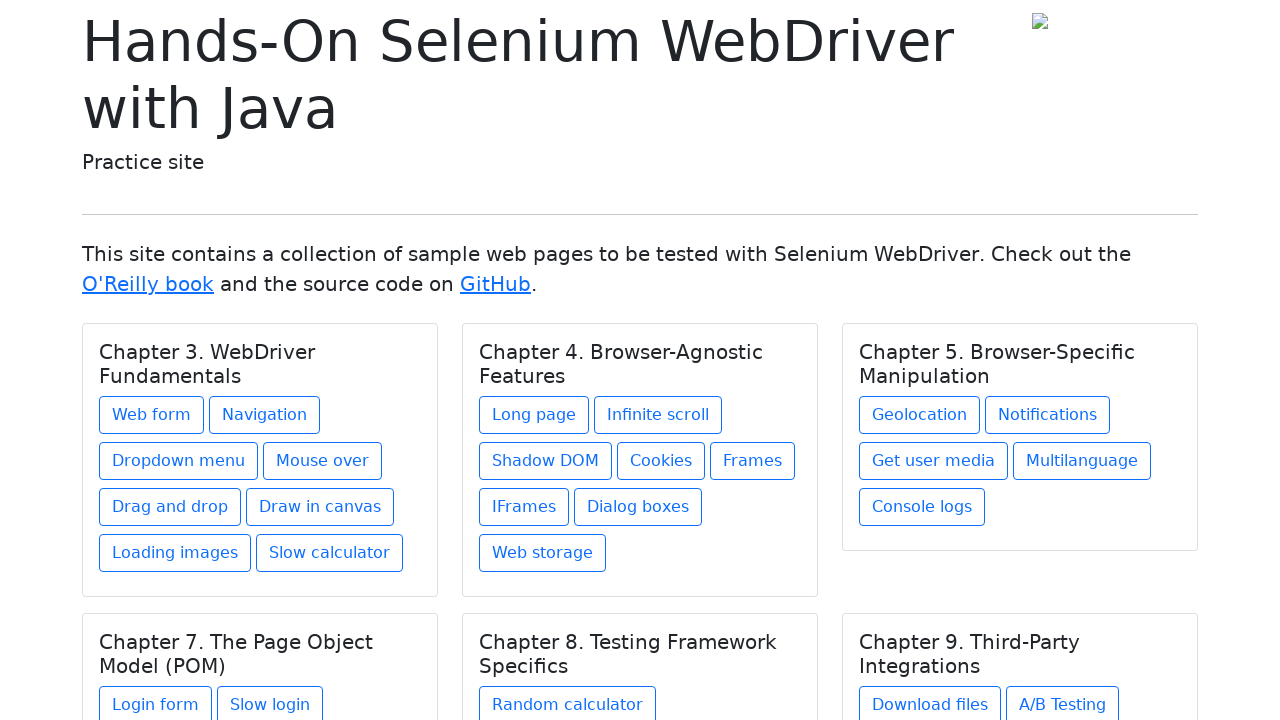

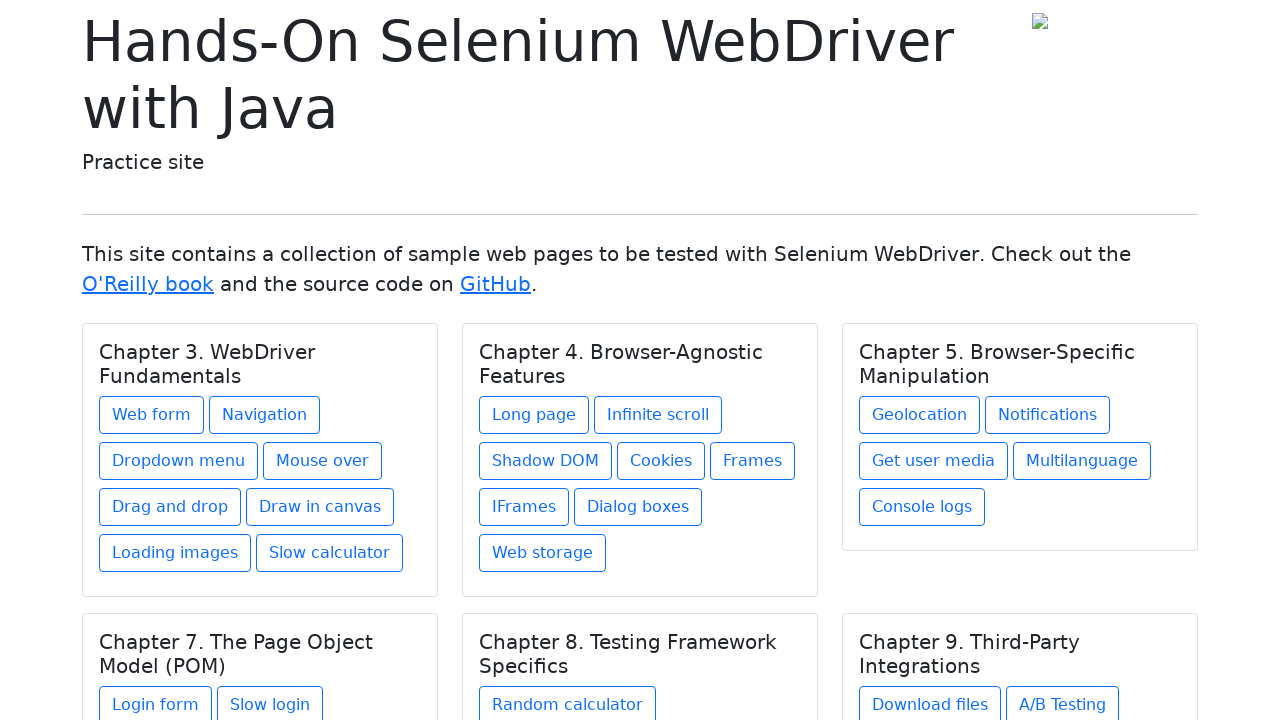